Verifies that the RedBus homepage loads successfully by checking the page is accessible

Starting URL: https://www.redbus.in/

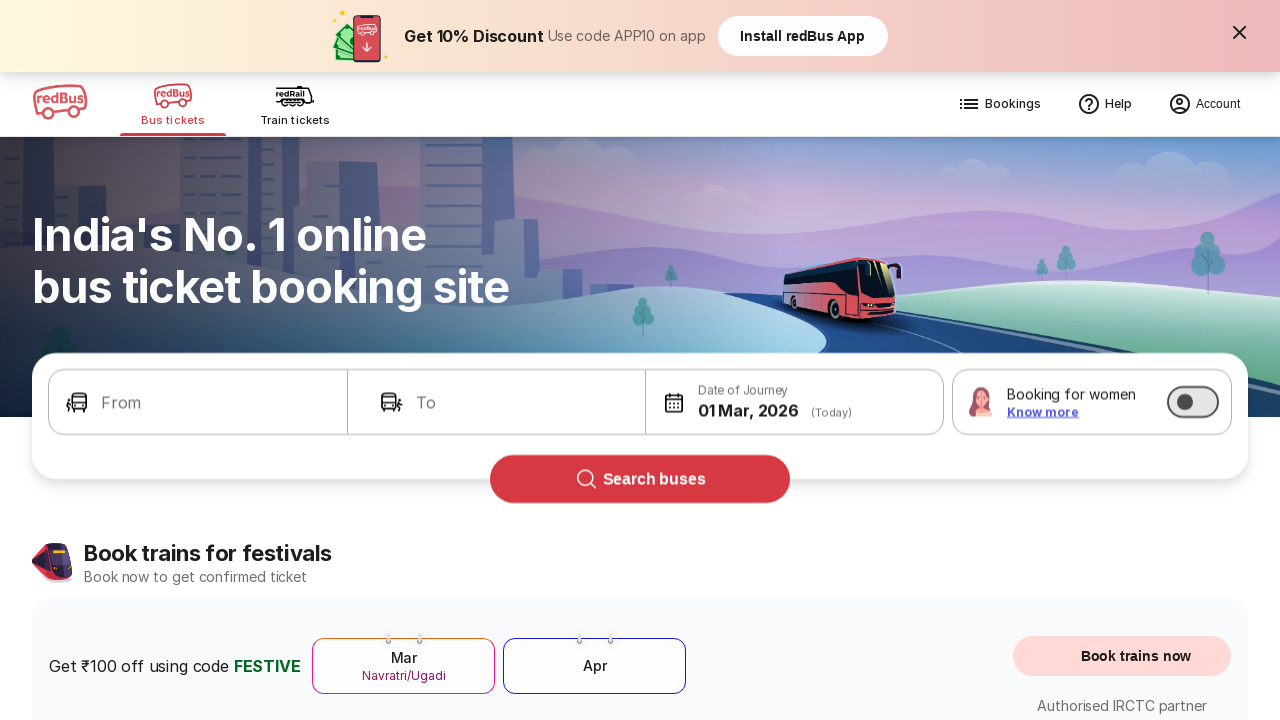

RedBus homepage loaded and DOM content is ready
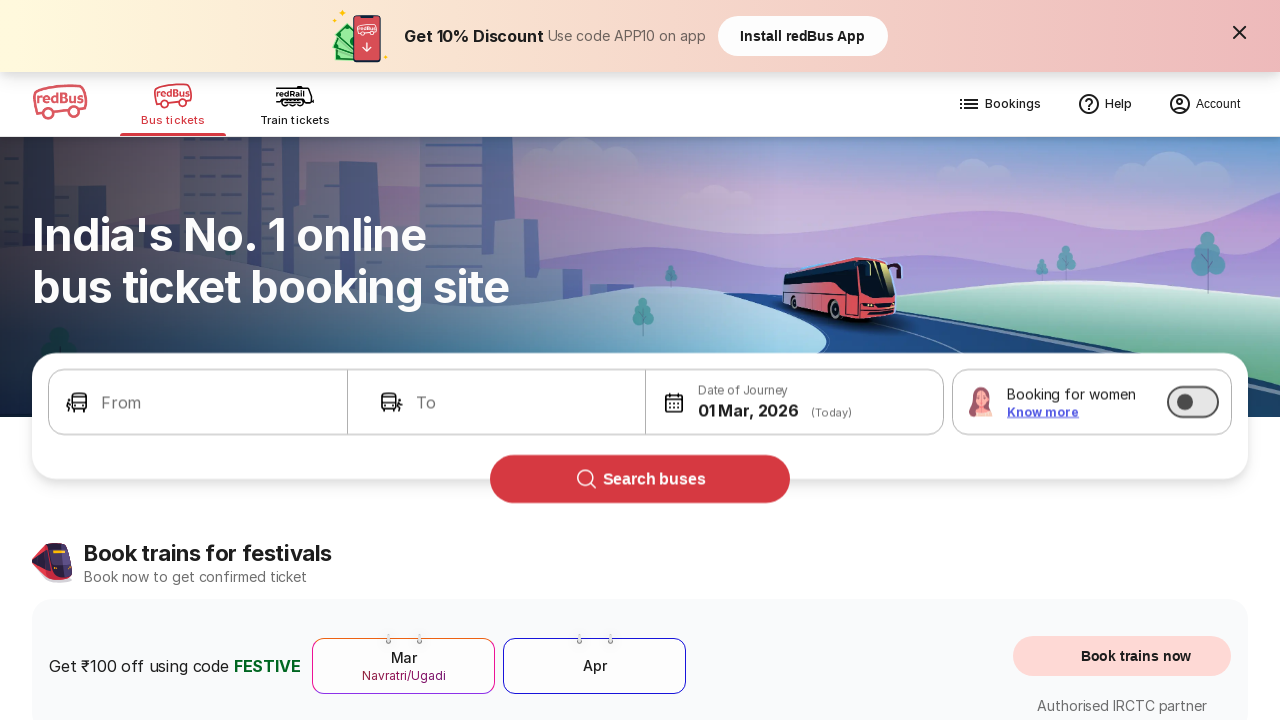

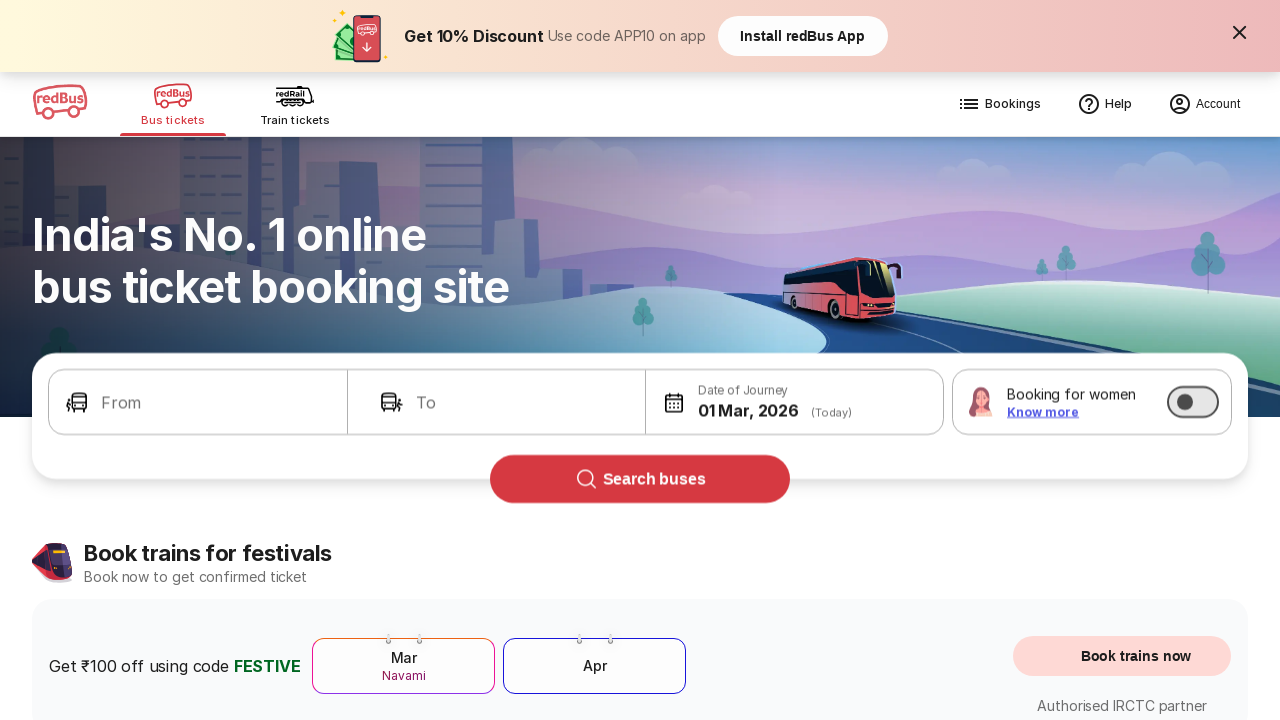